Tests redirect functionality by clicking redirect link and then navigating to a 404 status code page

Starting URL: https://the-internet.herokuapp.com/redirector

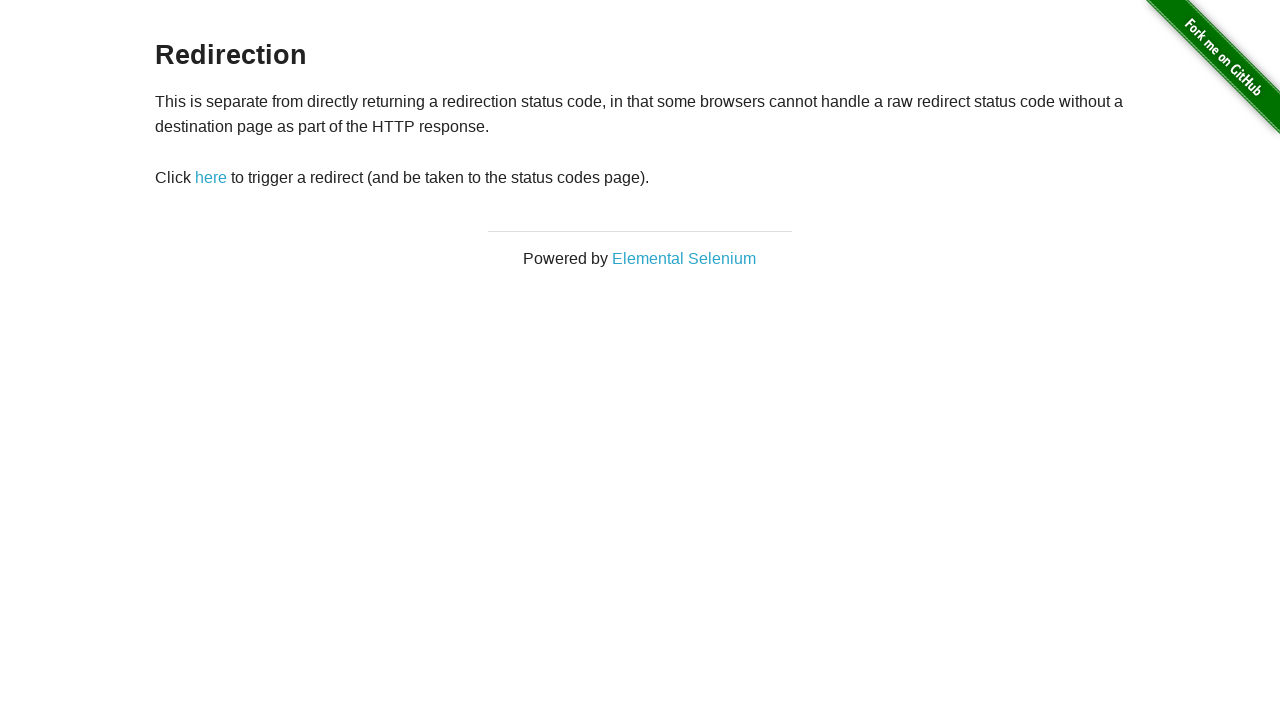

Clicked redirect button at (211, 178) on #redirect
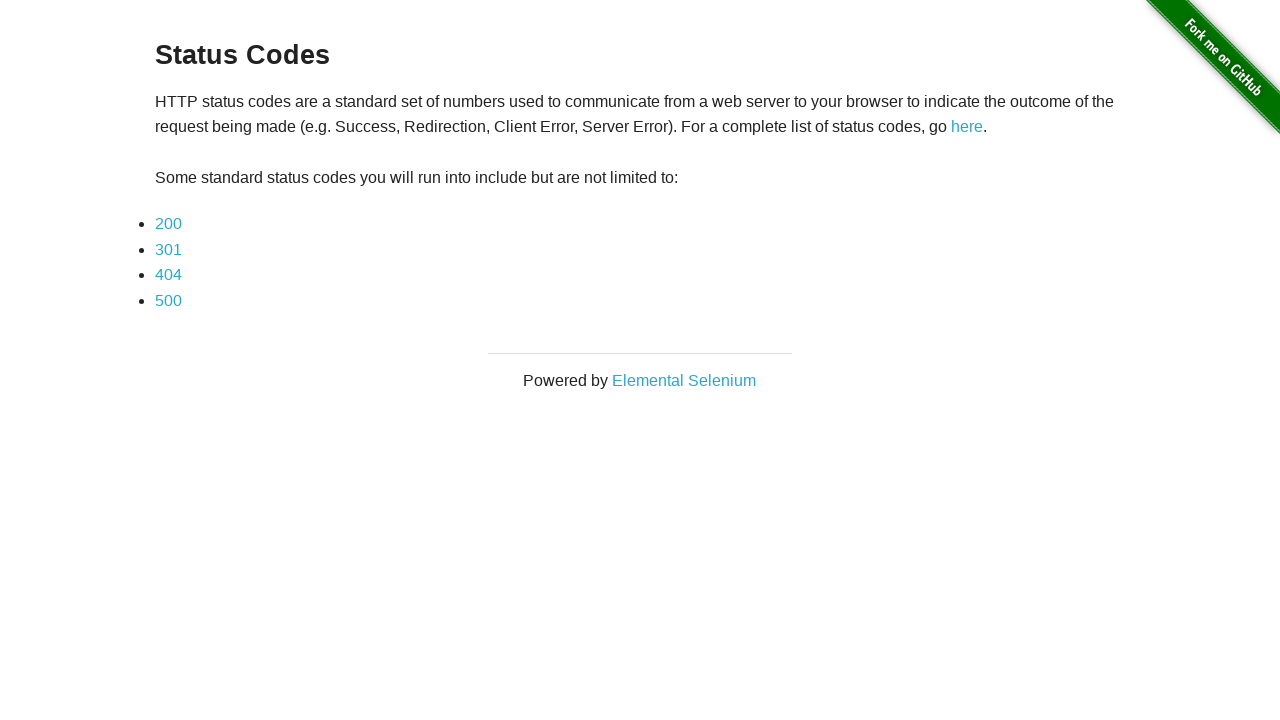

Clicked status codes link (third item in list) at (168, 275) on #content div ul li:nth-child(3) a
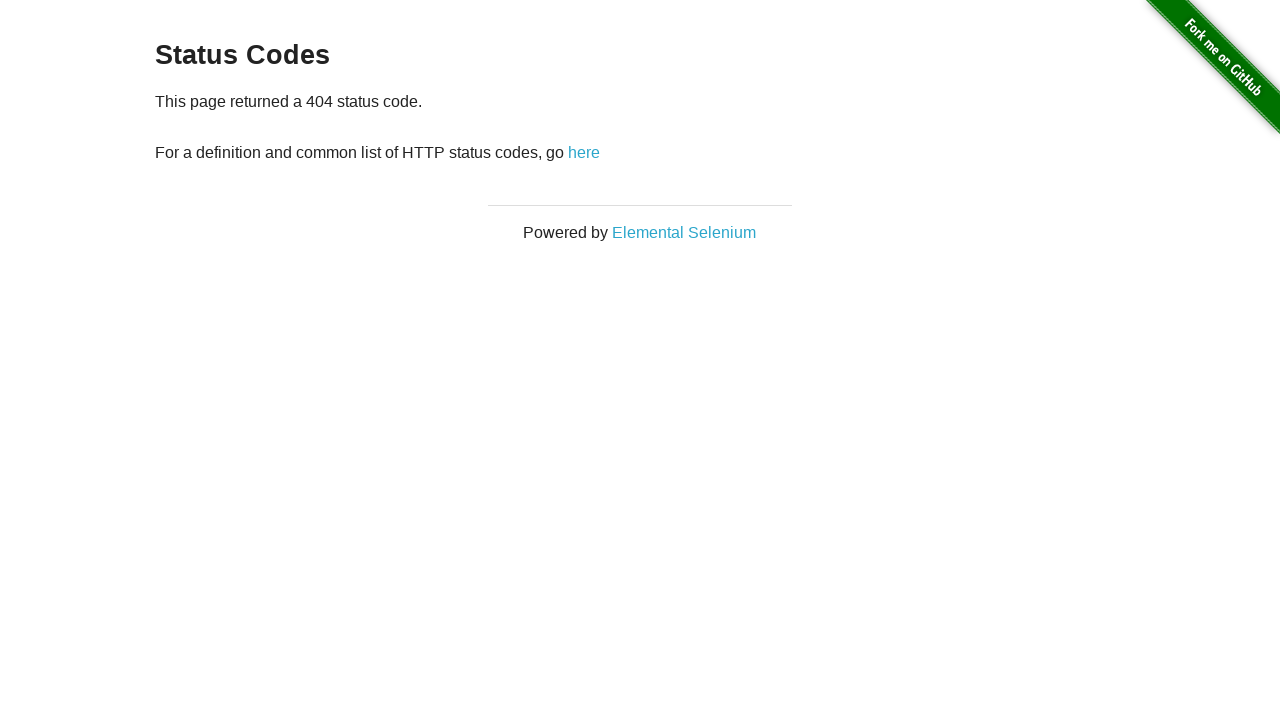

Waited for status code page content to load
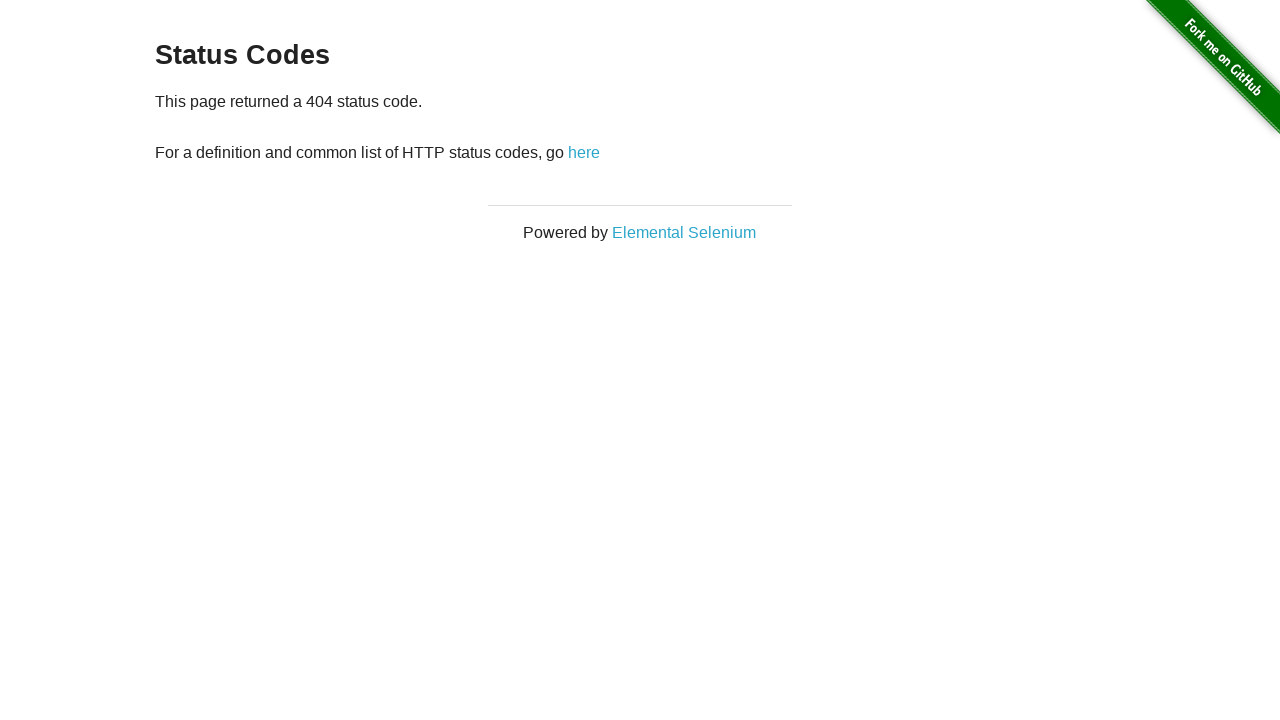

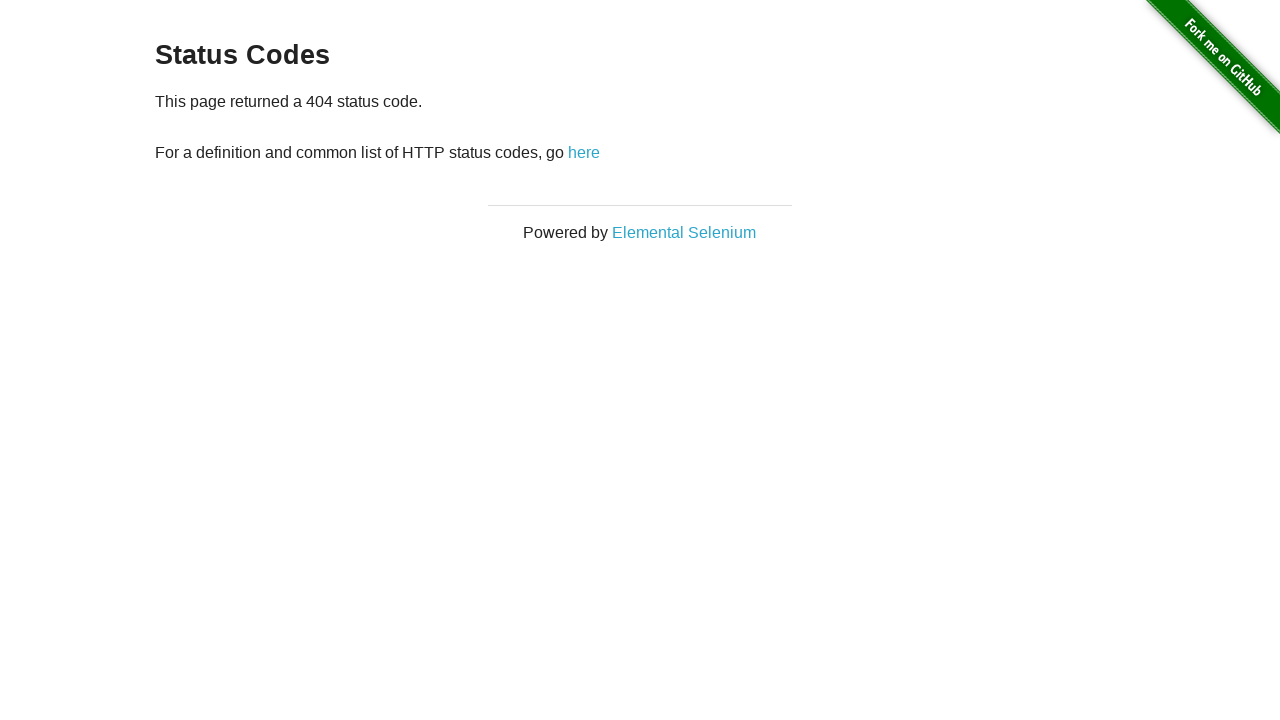